Navigates to the nopCommerce demo site and verifies that anchor links are present on the page

Starting URL: https://demo.nopcommerce.com/

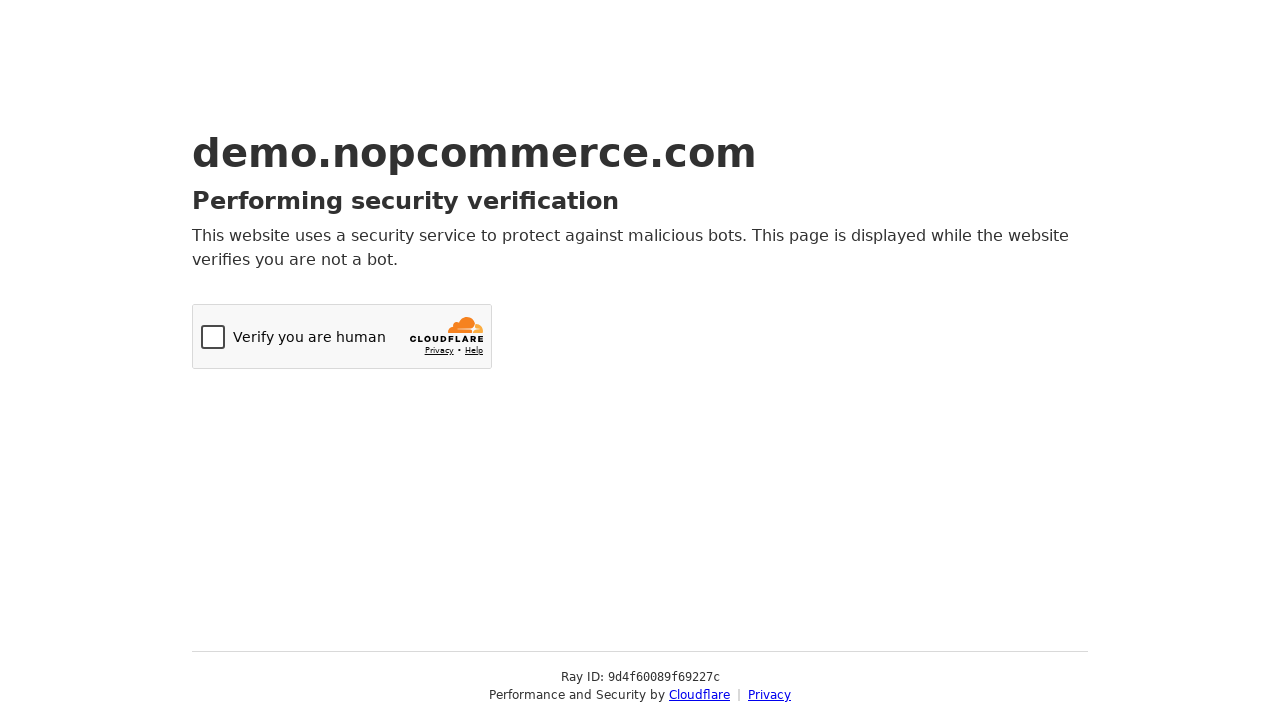

Navigated to nopCommerce demo site at https://demo.nopcommerce.com/
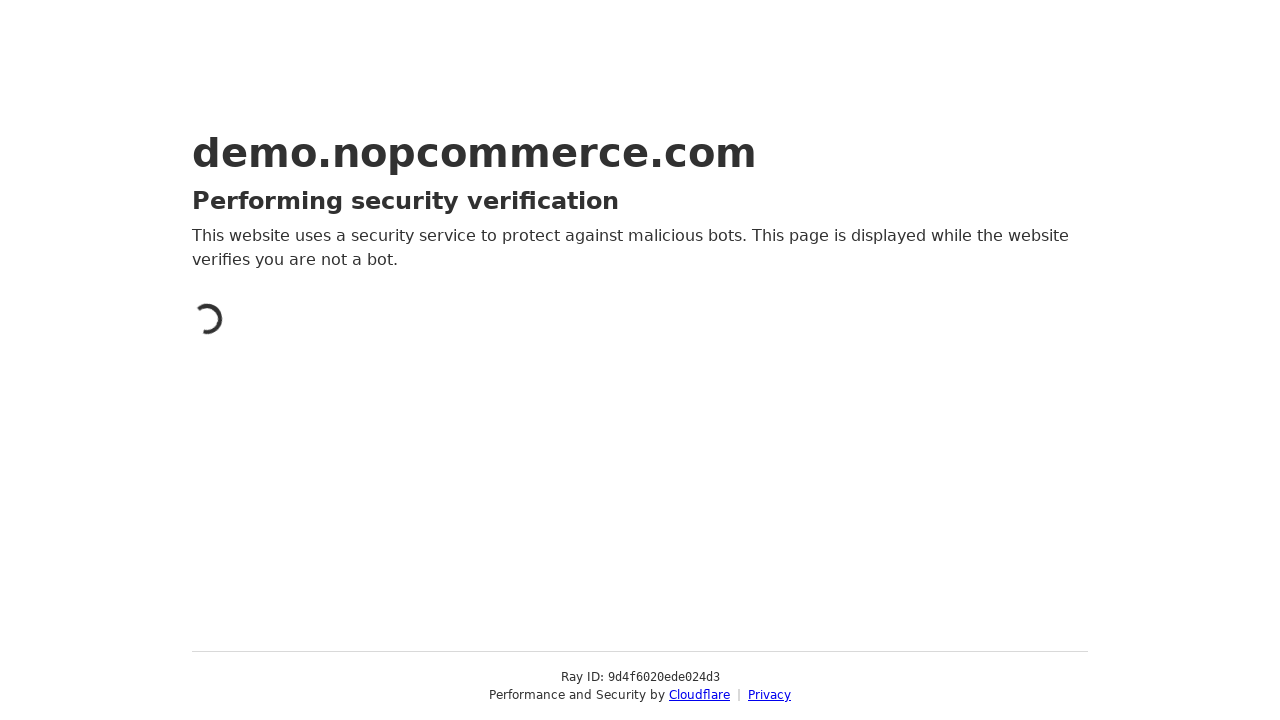

Waited for anchor links to be present on the page
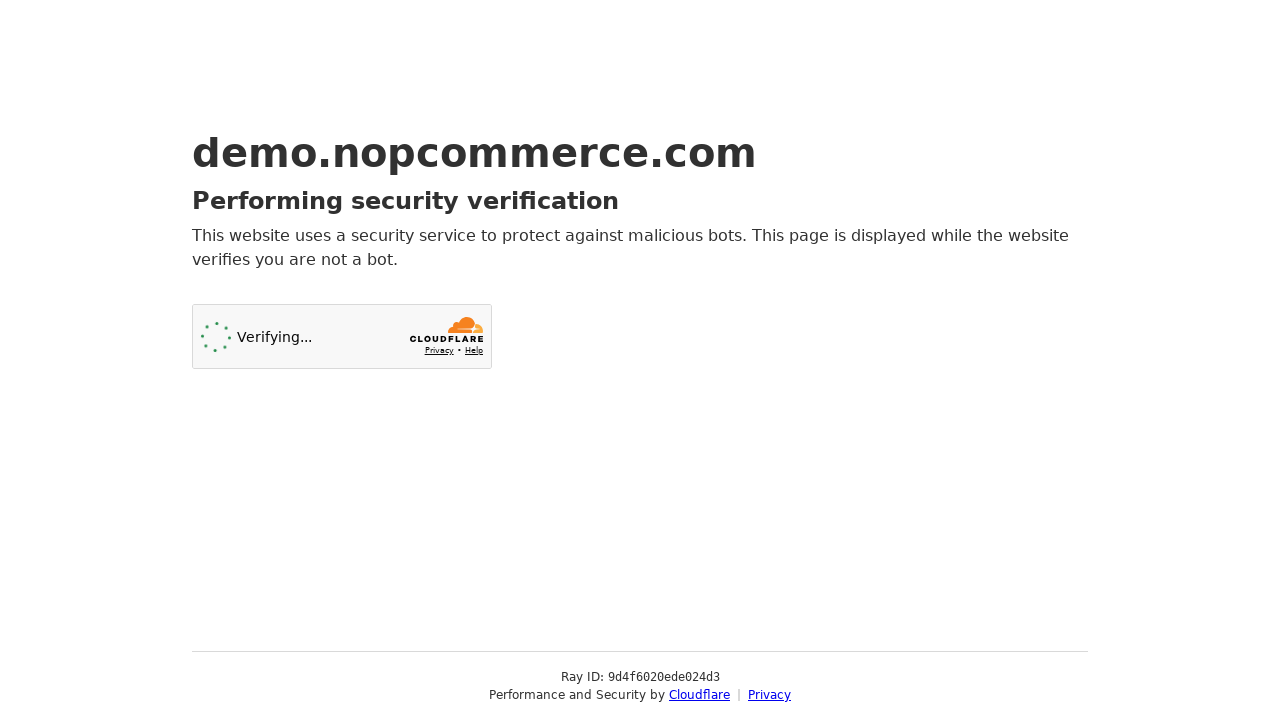

Located all anchor links on the page
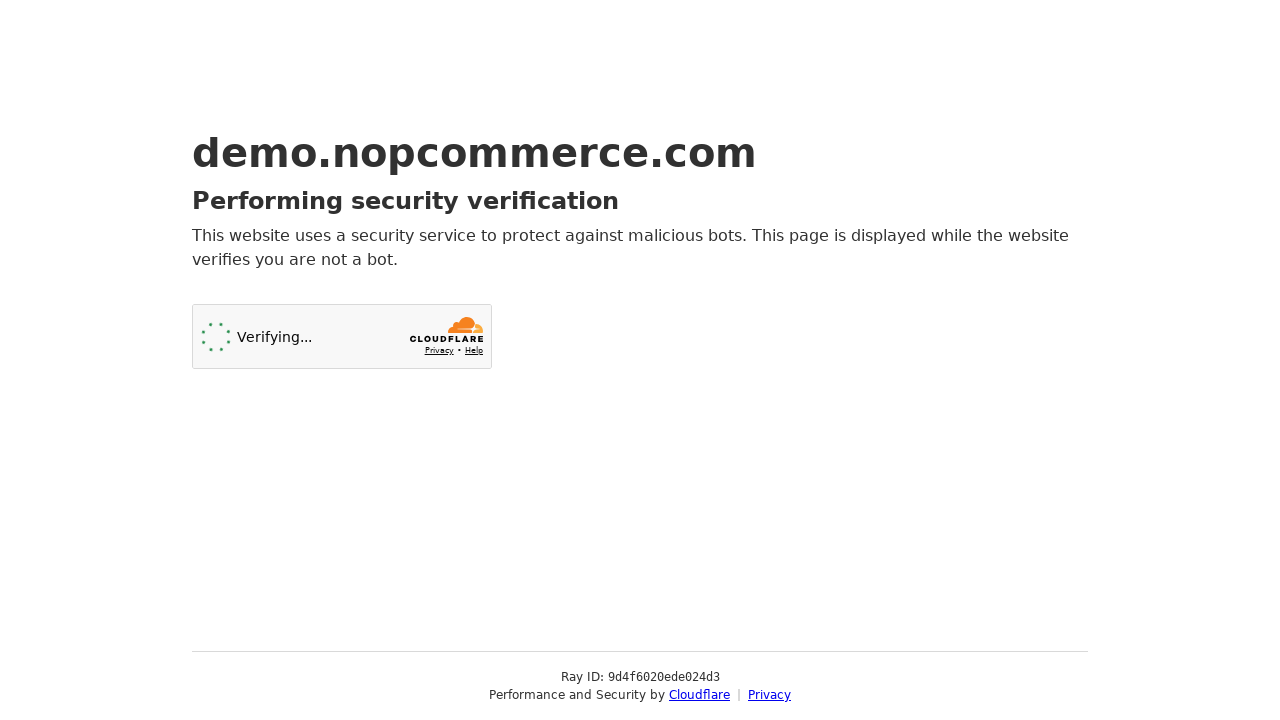

Verified that anchor links are present on the page
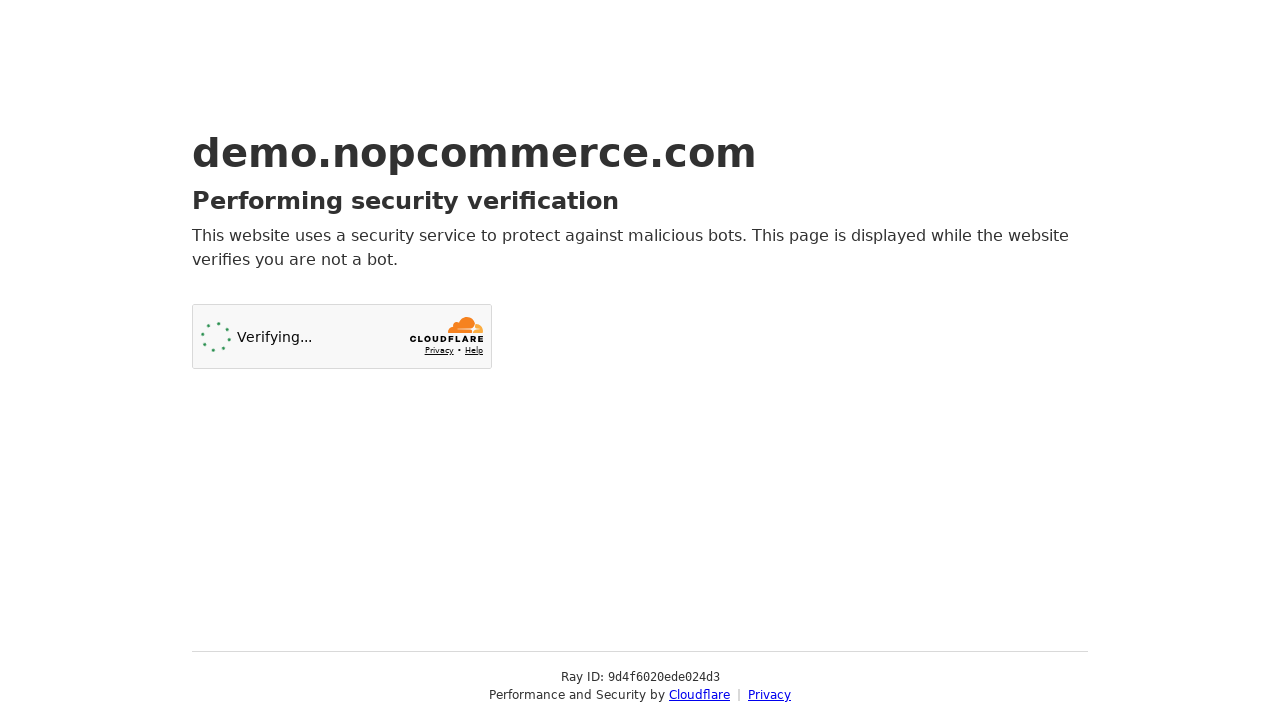

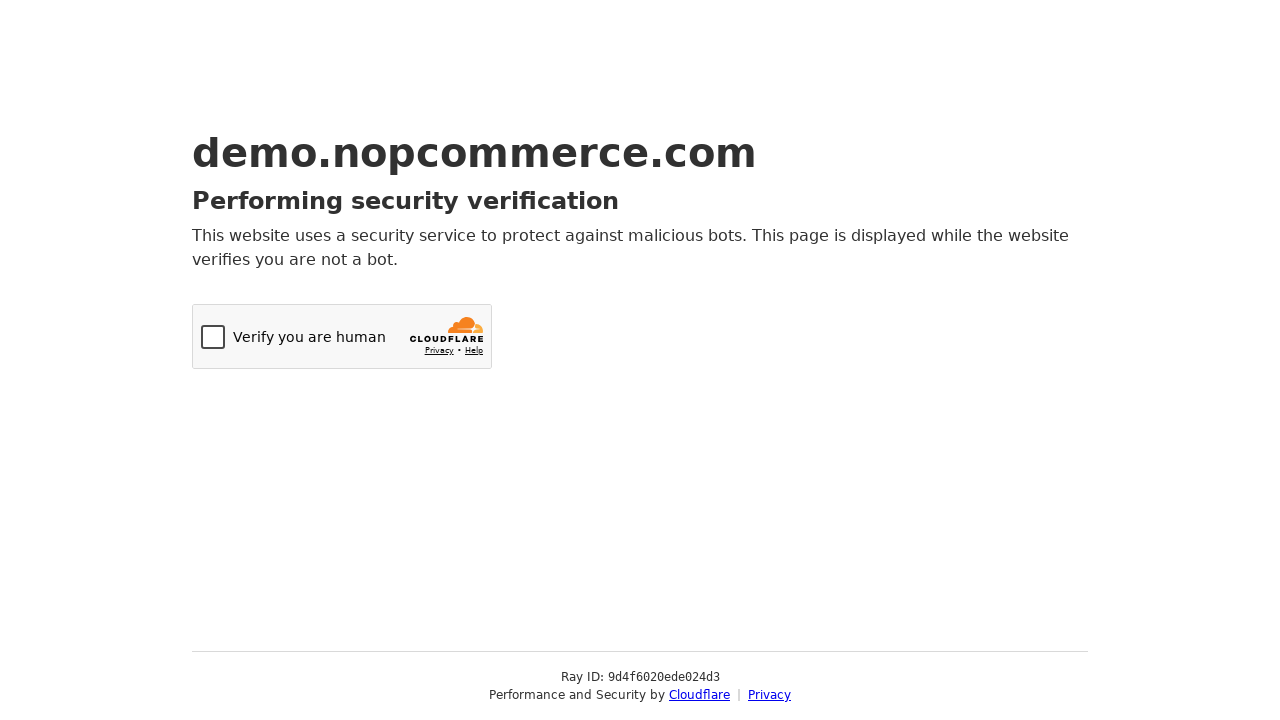